Navigates to Toutiao news website and waits for the page content to load

Starting URL: https://www.toutiao.com

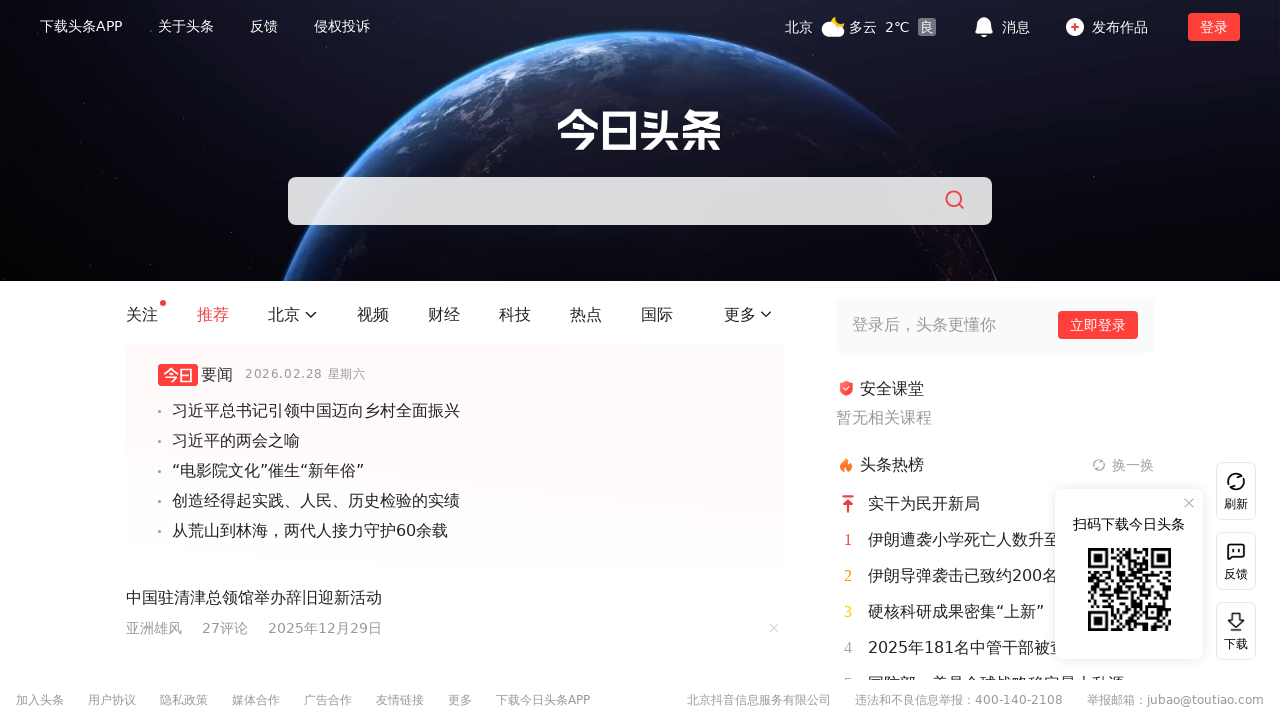

Waited for page DOM content to load
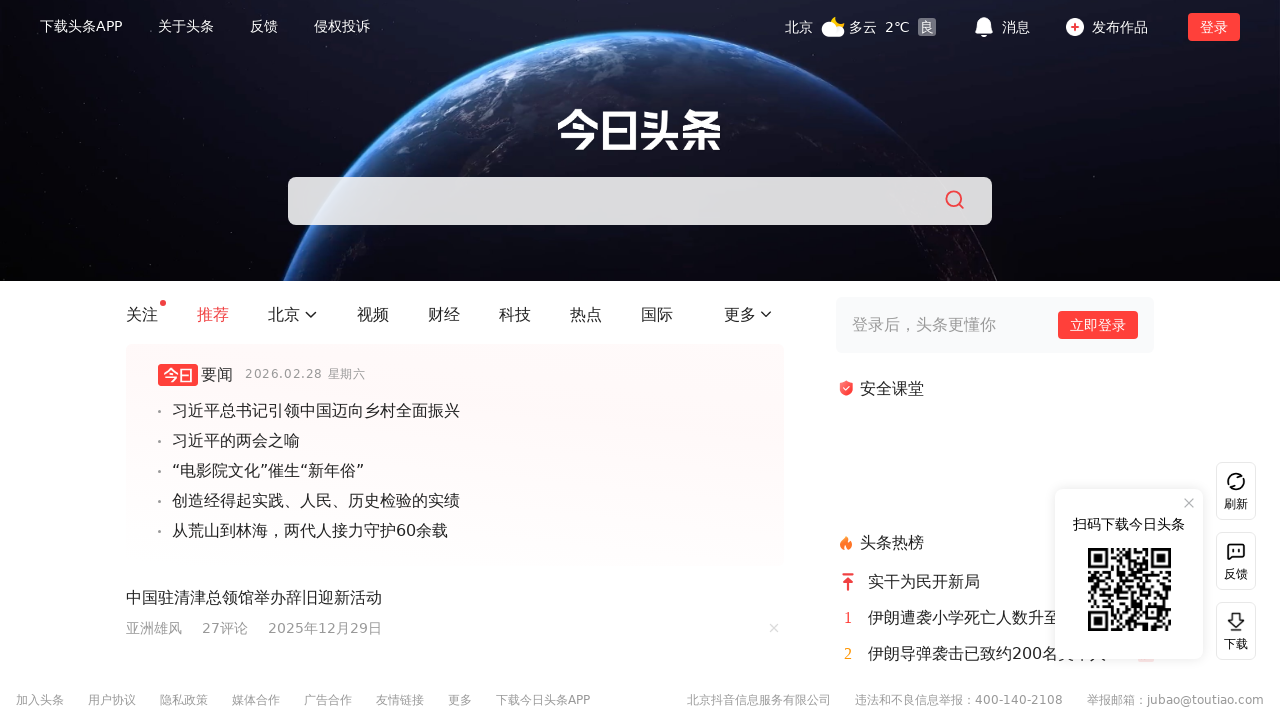

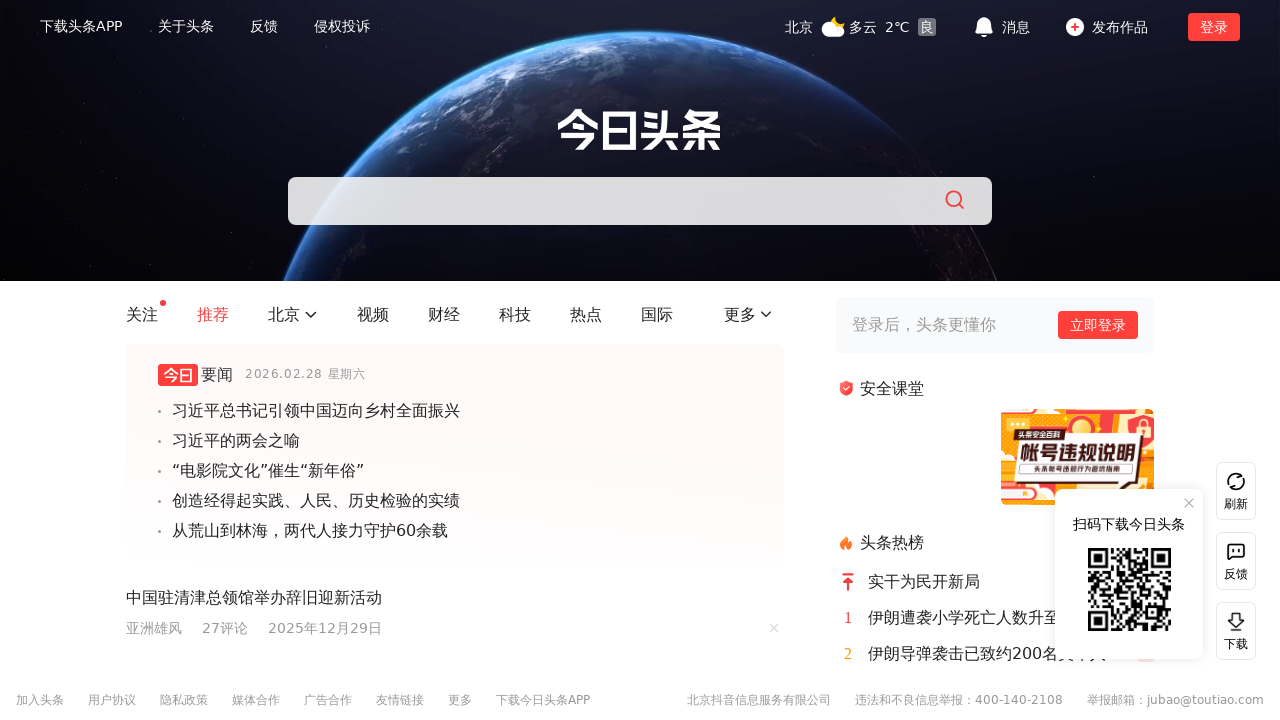